Tests navigation through e-commerce demo site by clicking on E-commerce link, then E-junkie logo, verifying the URL, and navigating back

Starting URL: https://shopdemo.e-junkie.com/

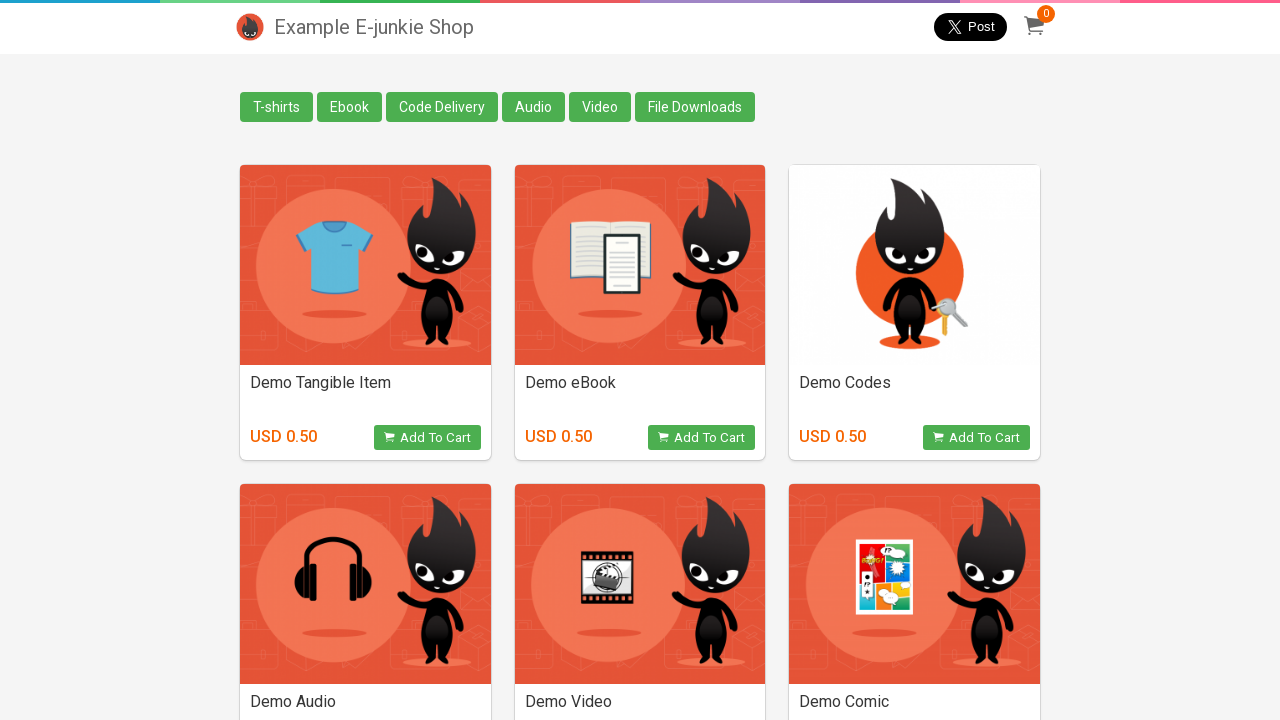

Clicked on 'E-commerce by E-junkie' link at (962, 690) on xpath=//a[normalize-space()='E-commerce by E-junkie']
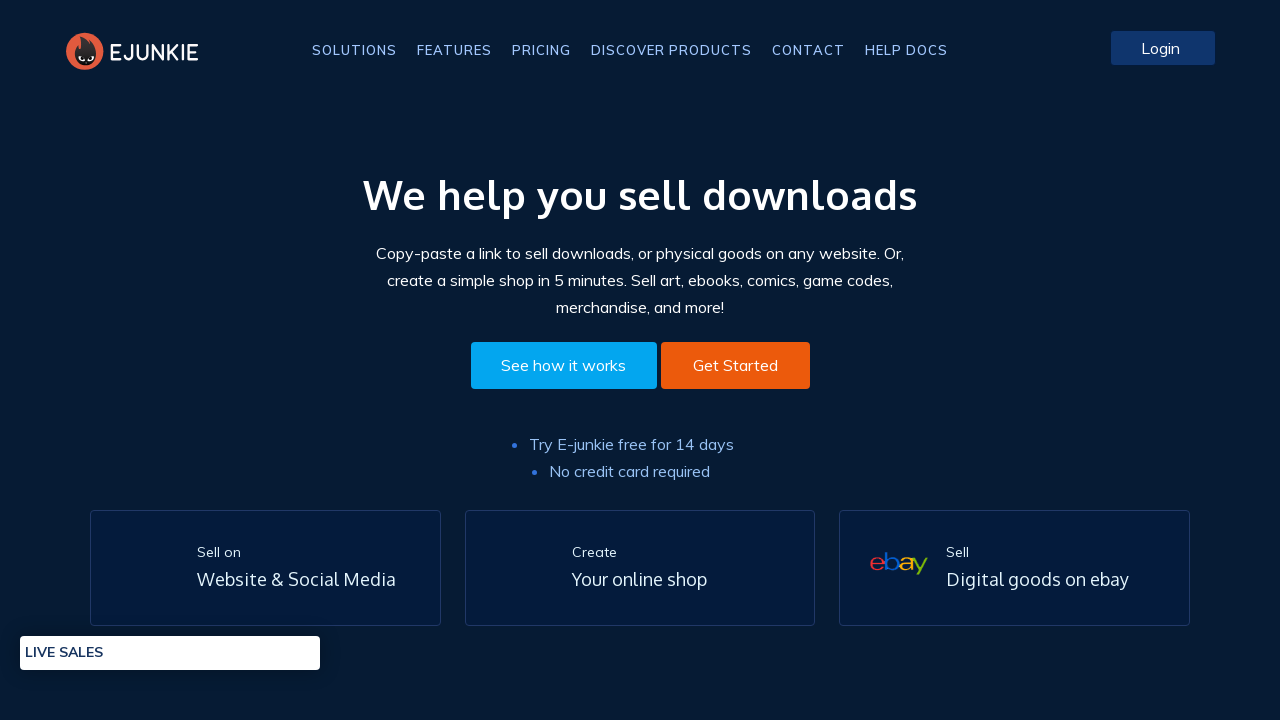

Clicked on E-junkie logo/image at (137, 51) on xpath=//a[@href='/']//img
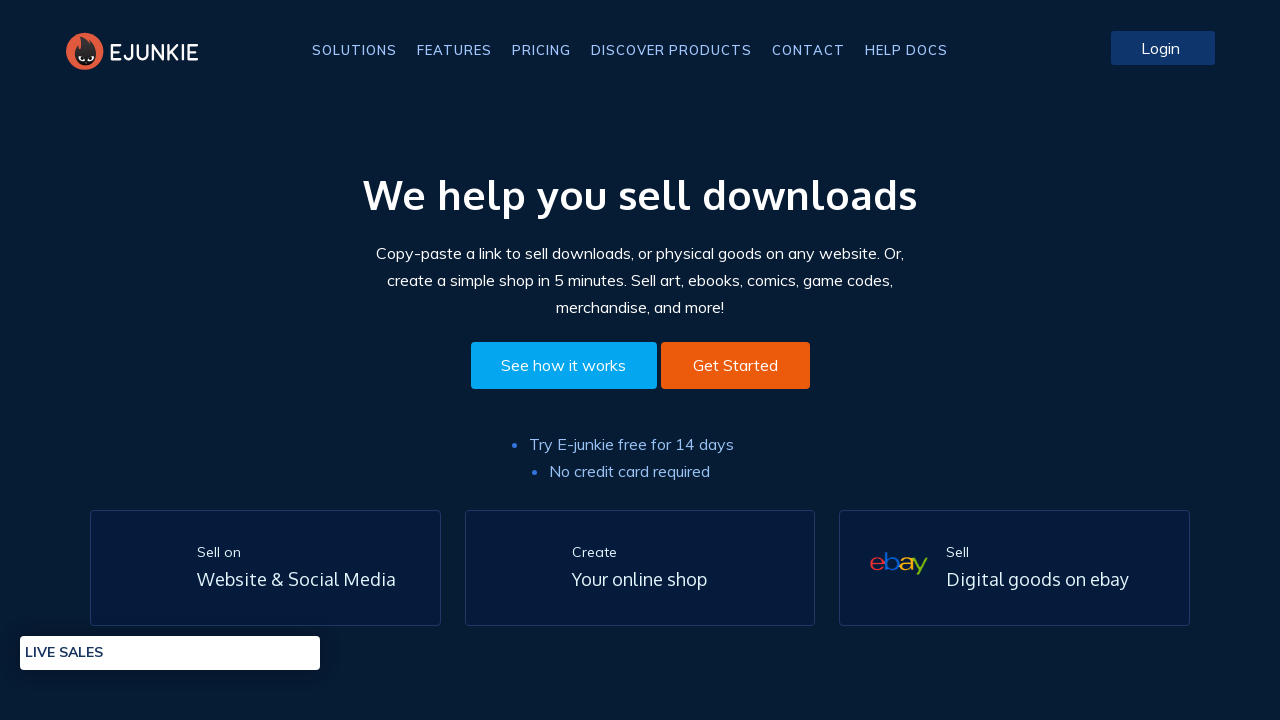

Verified URL is https://www.e-junkie.com/
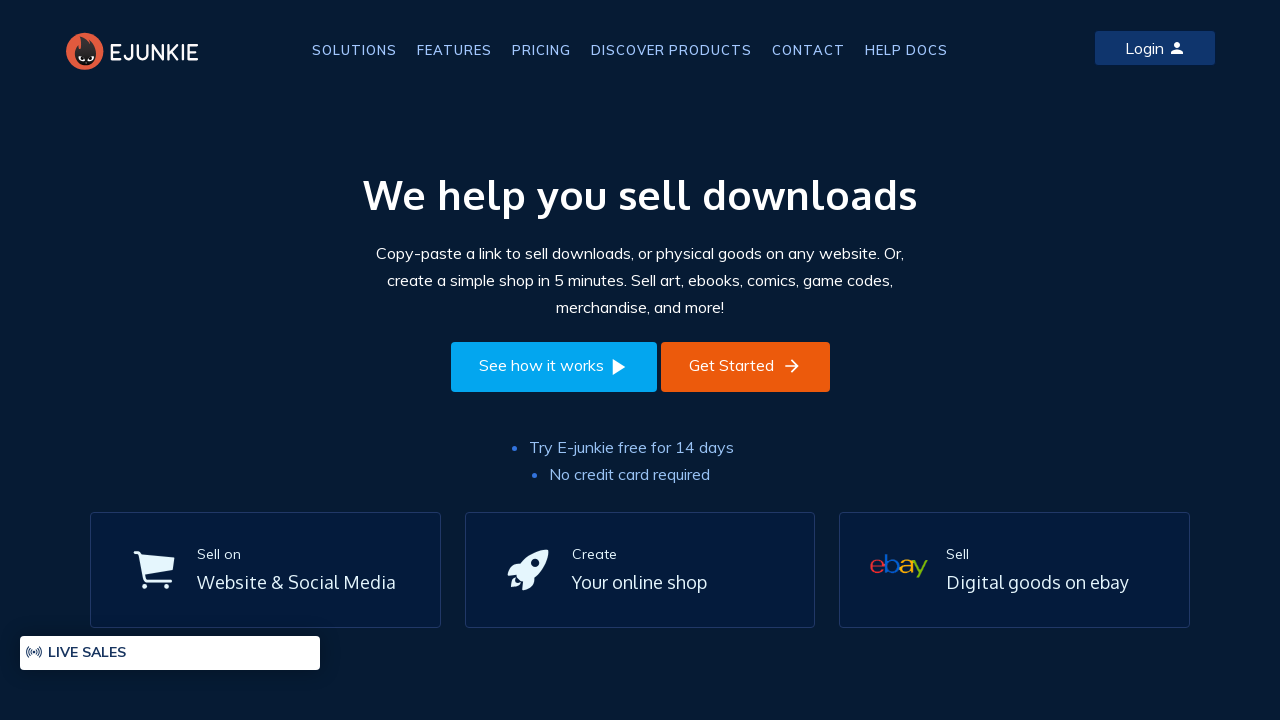

Navigated back (first time)
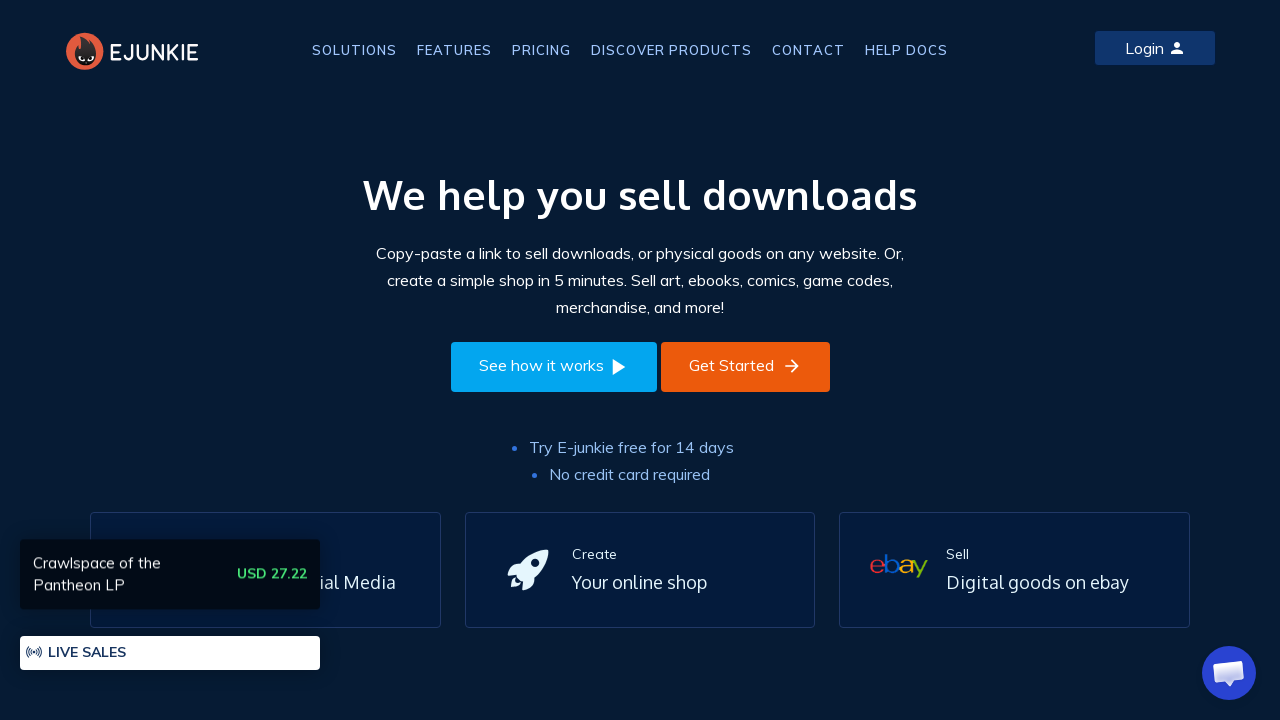

Navigated back (second time) to return to original page
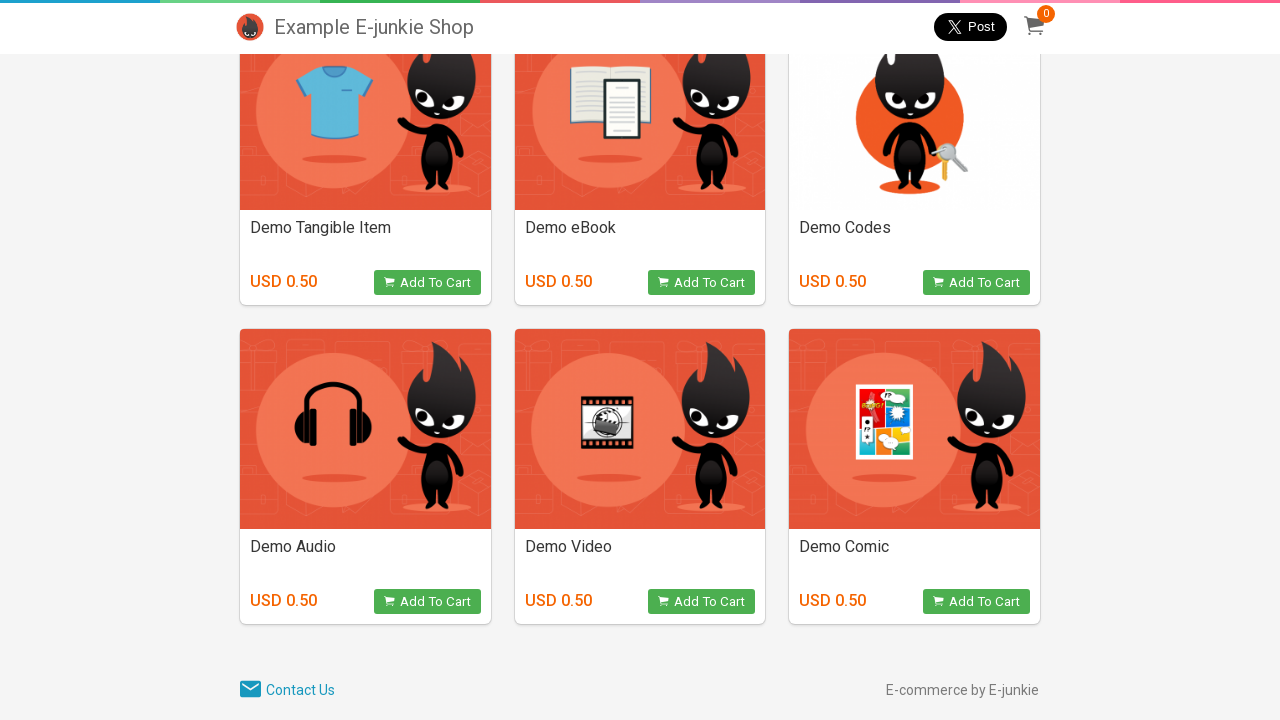

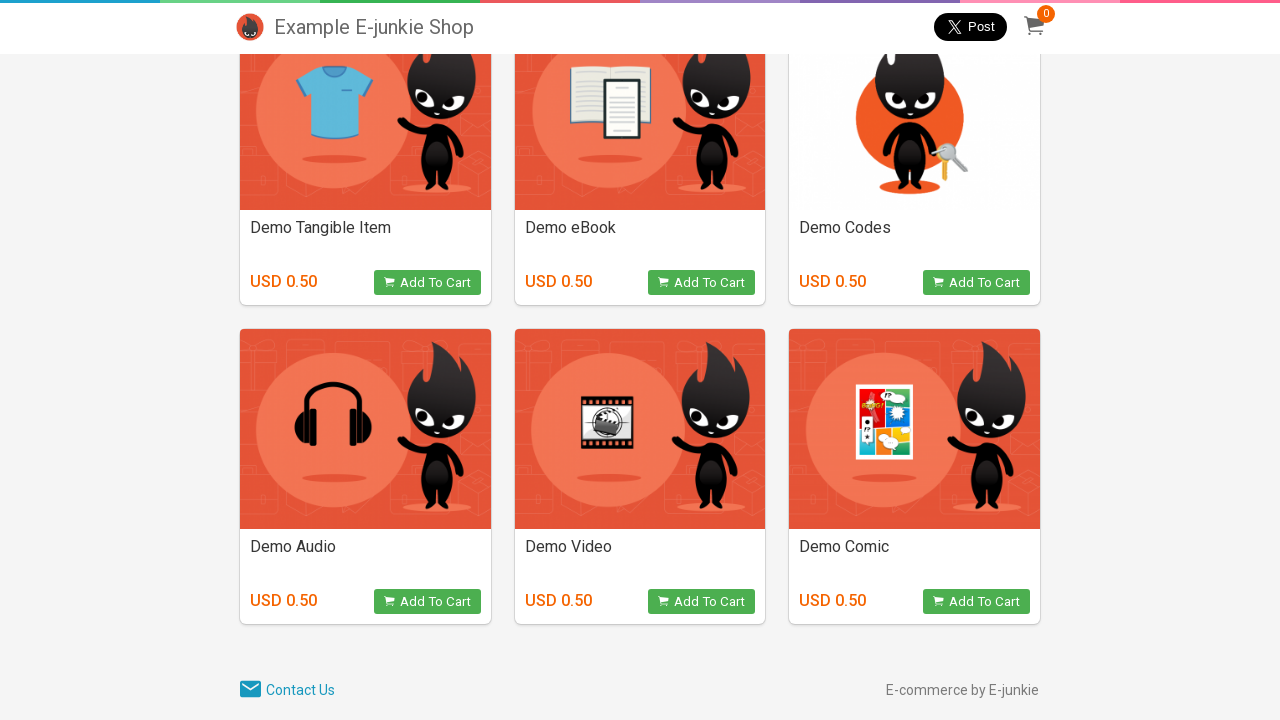